Tests browser navigation by clicking a logo link, then using back, forward, and refresh navigation controls

Starting URL: https://artoftesting.com/sampleSiteForSelenium

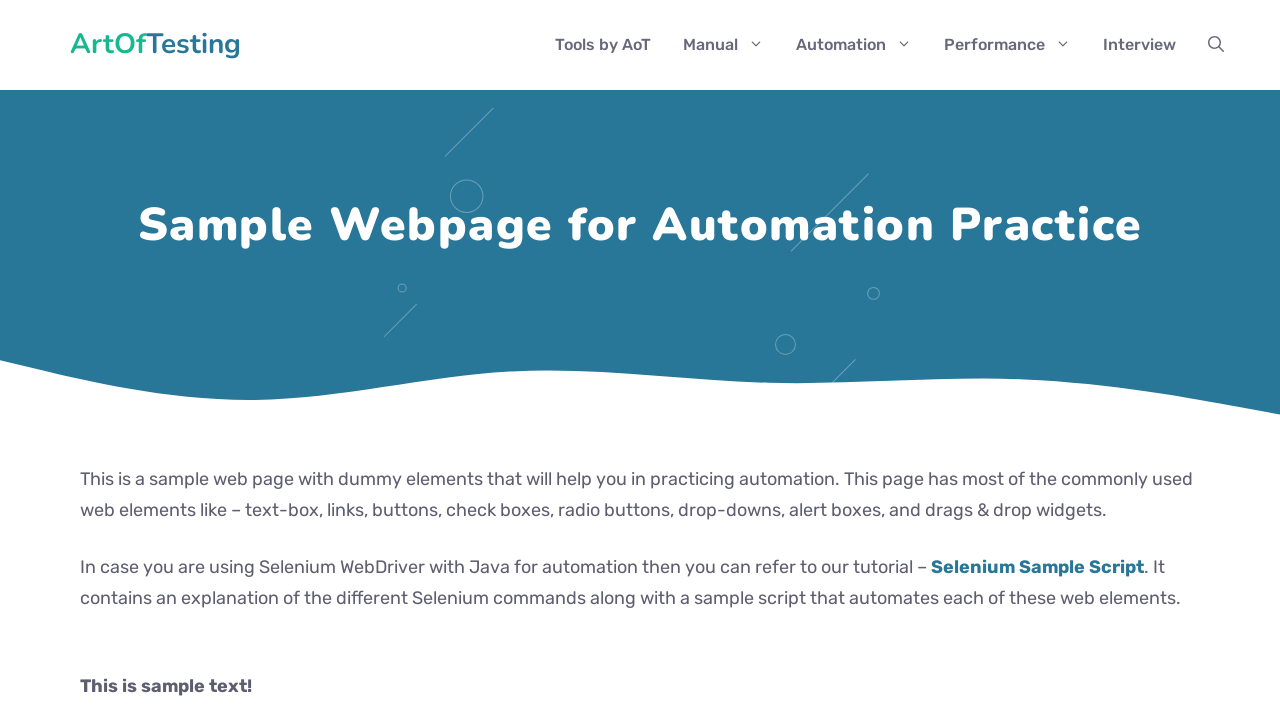

Clicked on the Art of Testing logo link at (156, 45) on xpath=//header/div[1]/div[1]/p[1]/a[1]
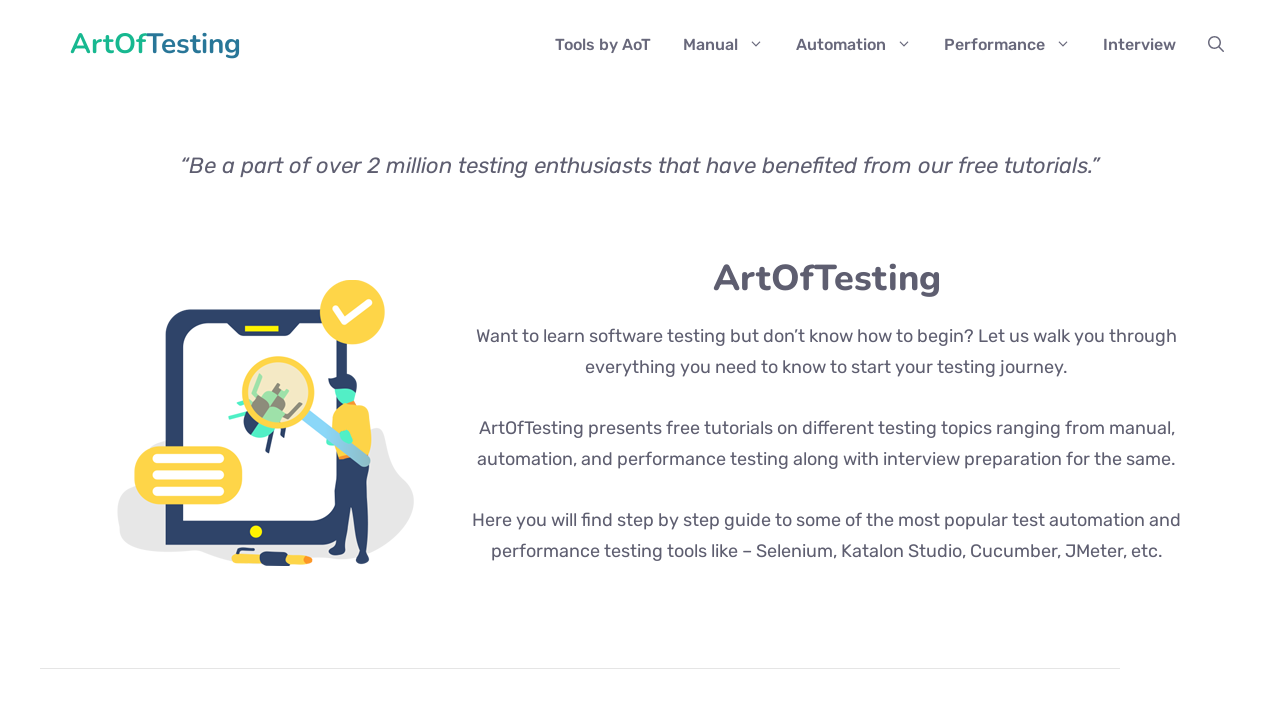

Navigated back to the previous page
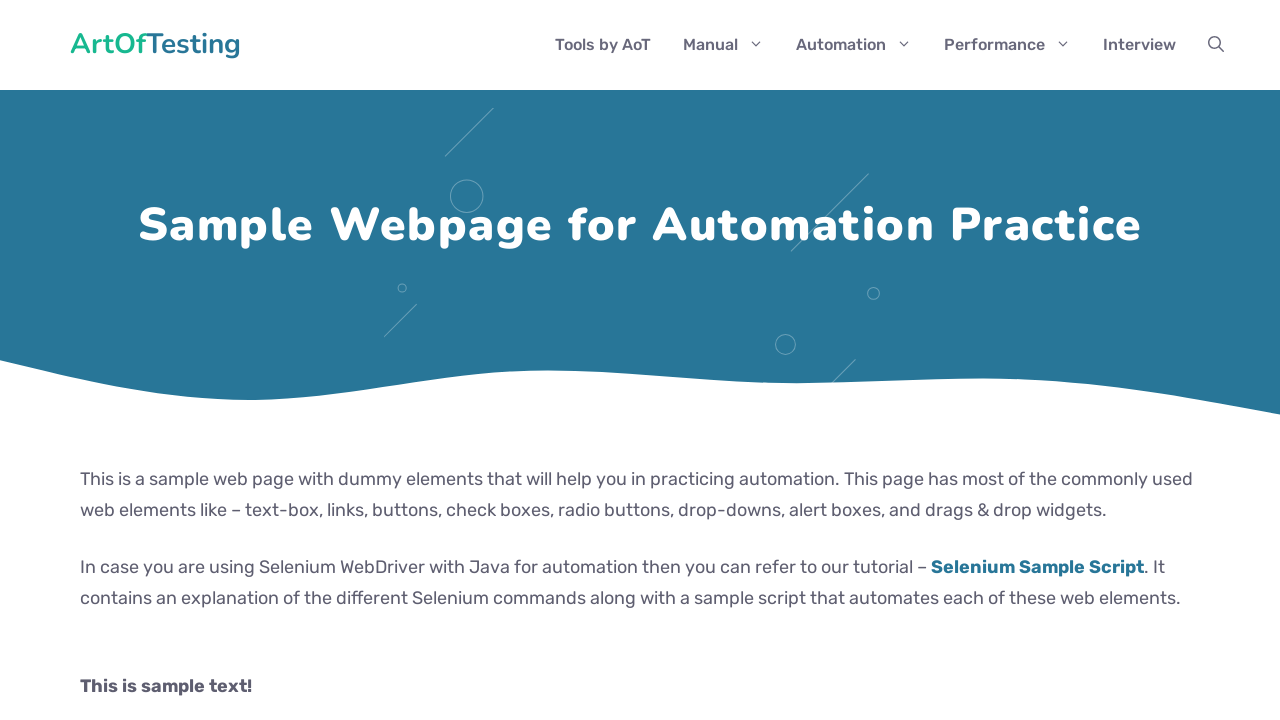

Navigated forward
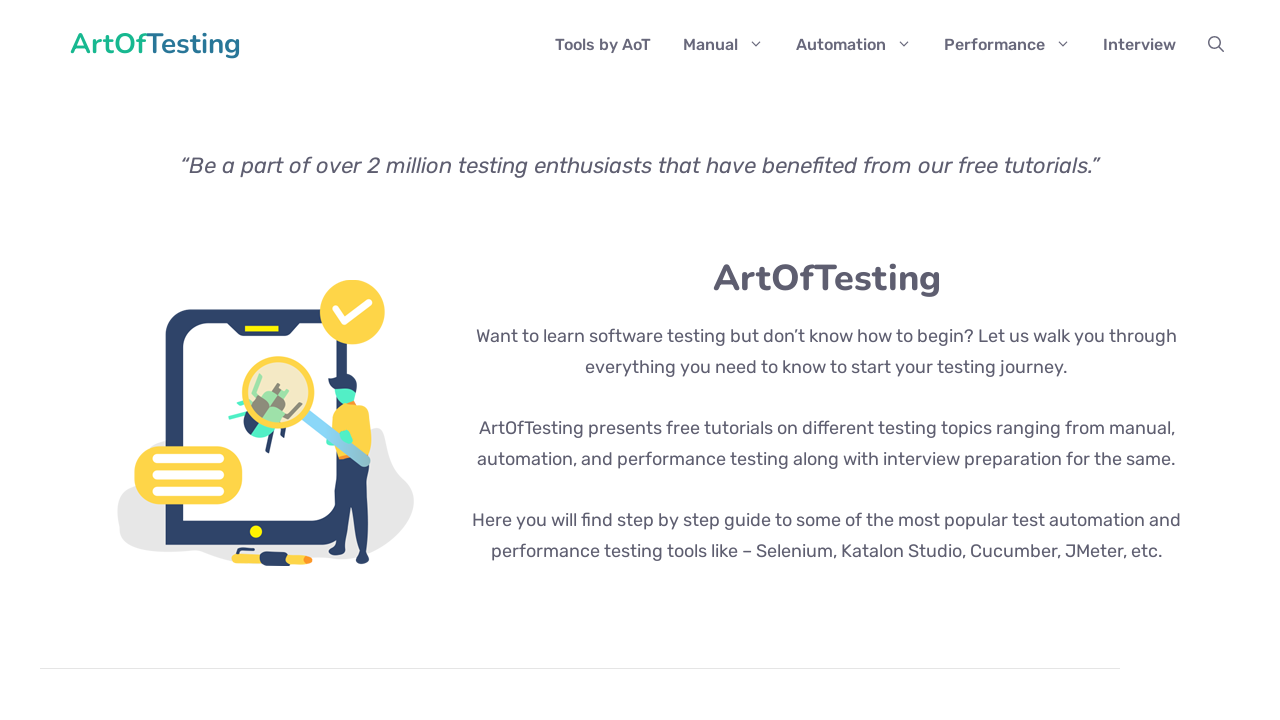

Refreshed the current page
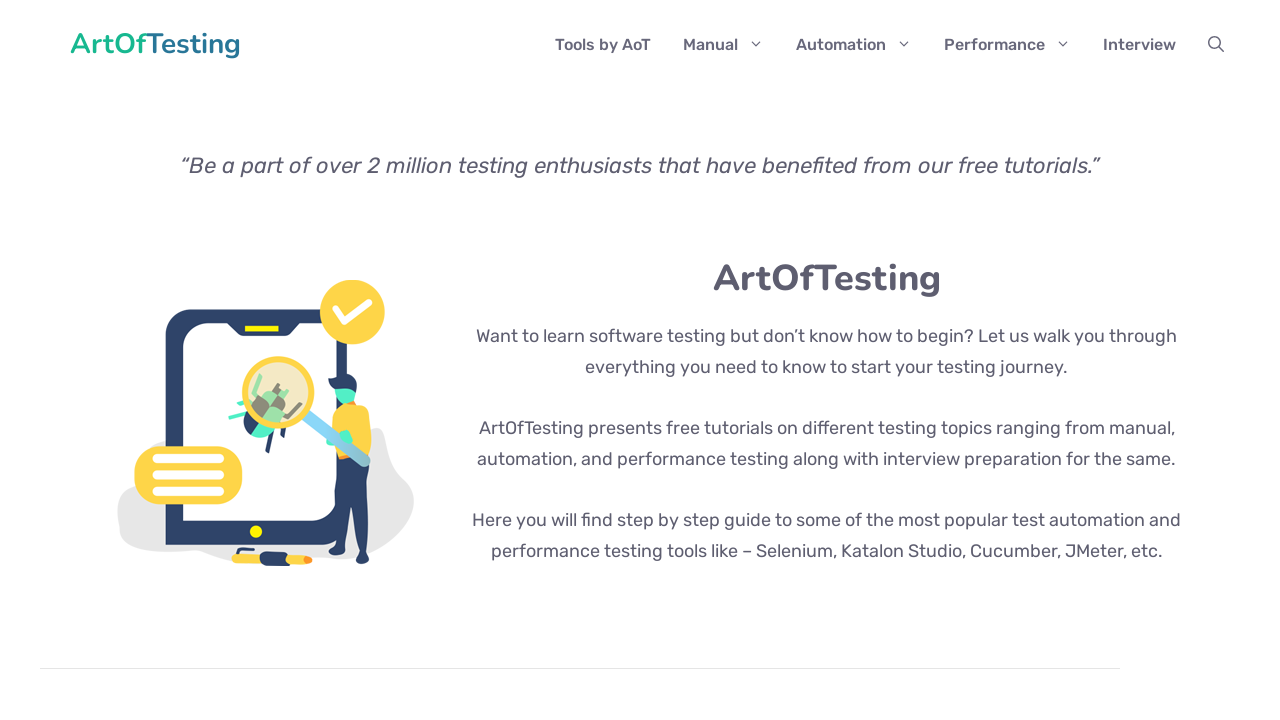

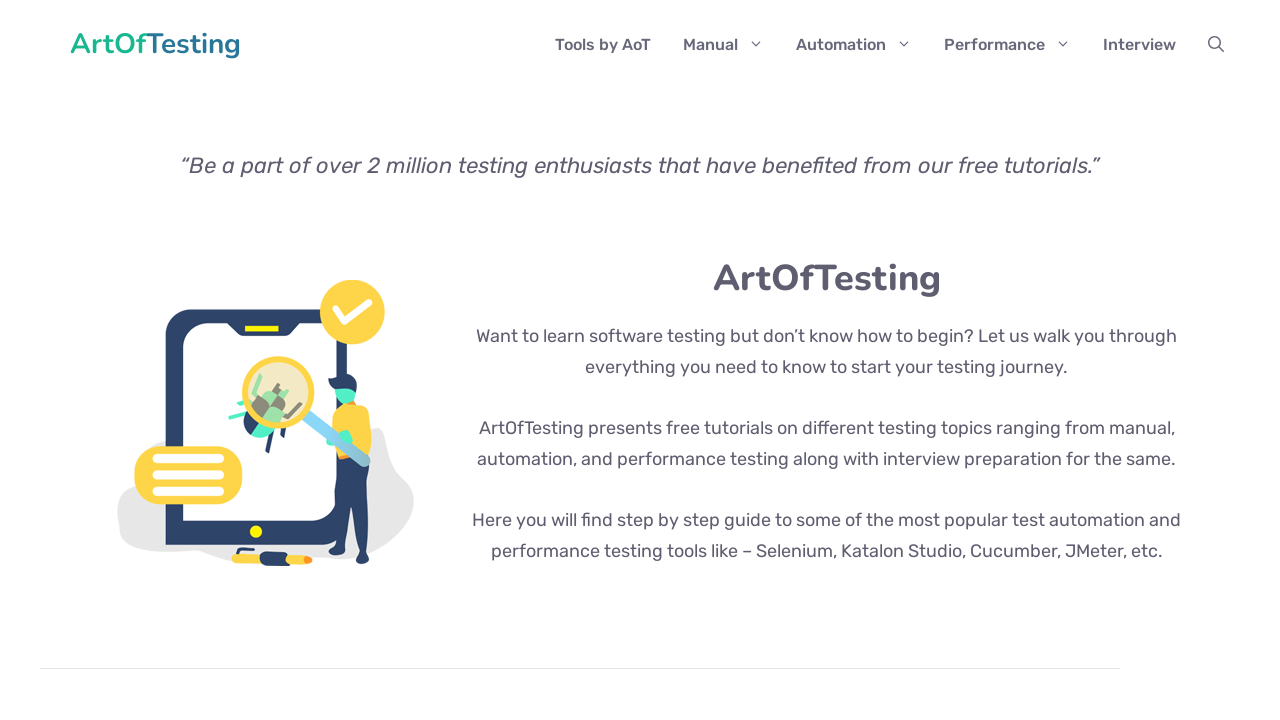